Solves a mathematical captcha by extracting a value from an element attribute, calculating the result, and submitting the form with checkbox and radio button selections

Starting URL: http://suninjuly.github.io/get_attribute.html

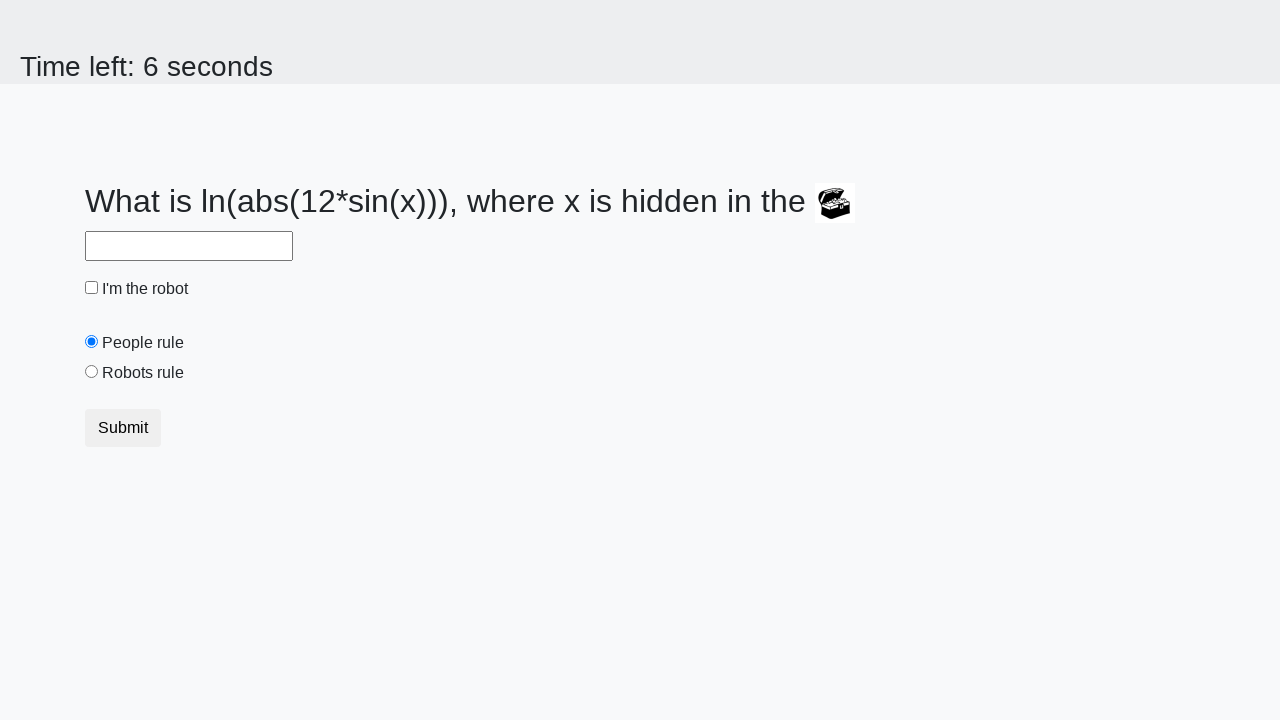

Located treasure element with ID 'treasure'
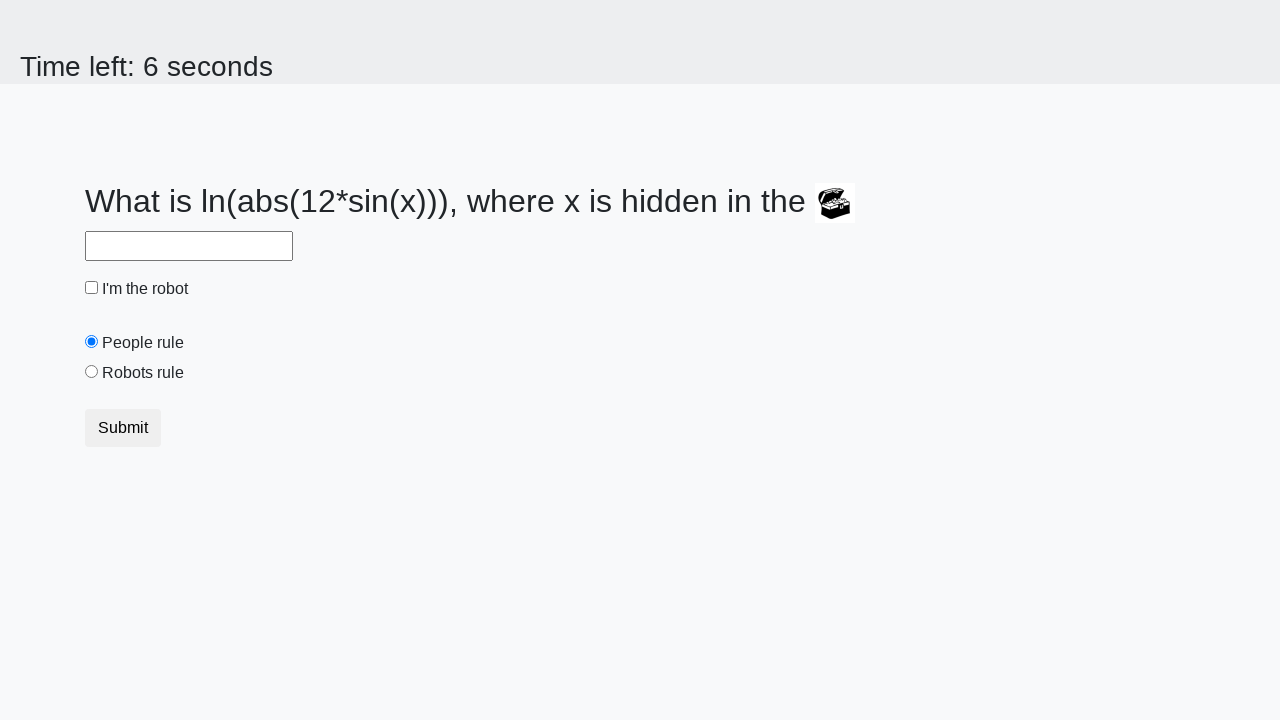

Extracted 'valuex' attribute value: 349
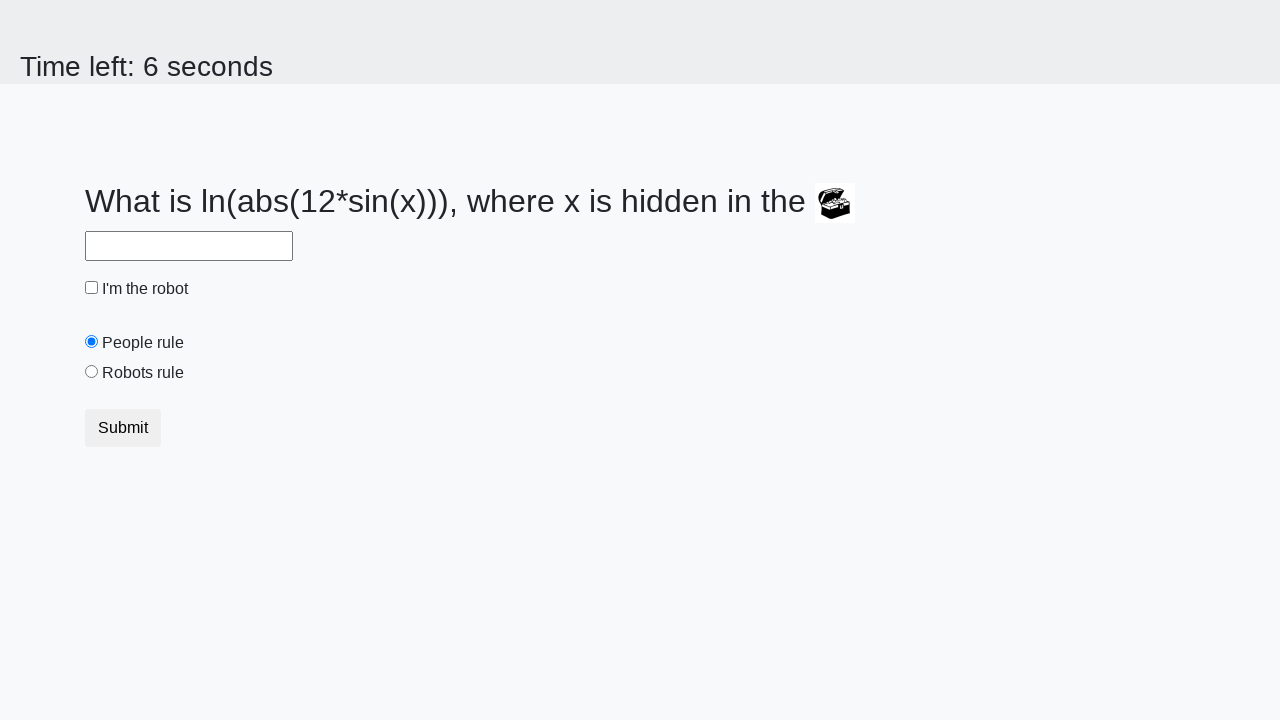

Calculated mathematical result using formula log(abs(12*sin(x))): 1.2099548664843736
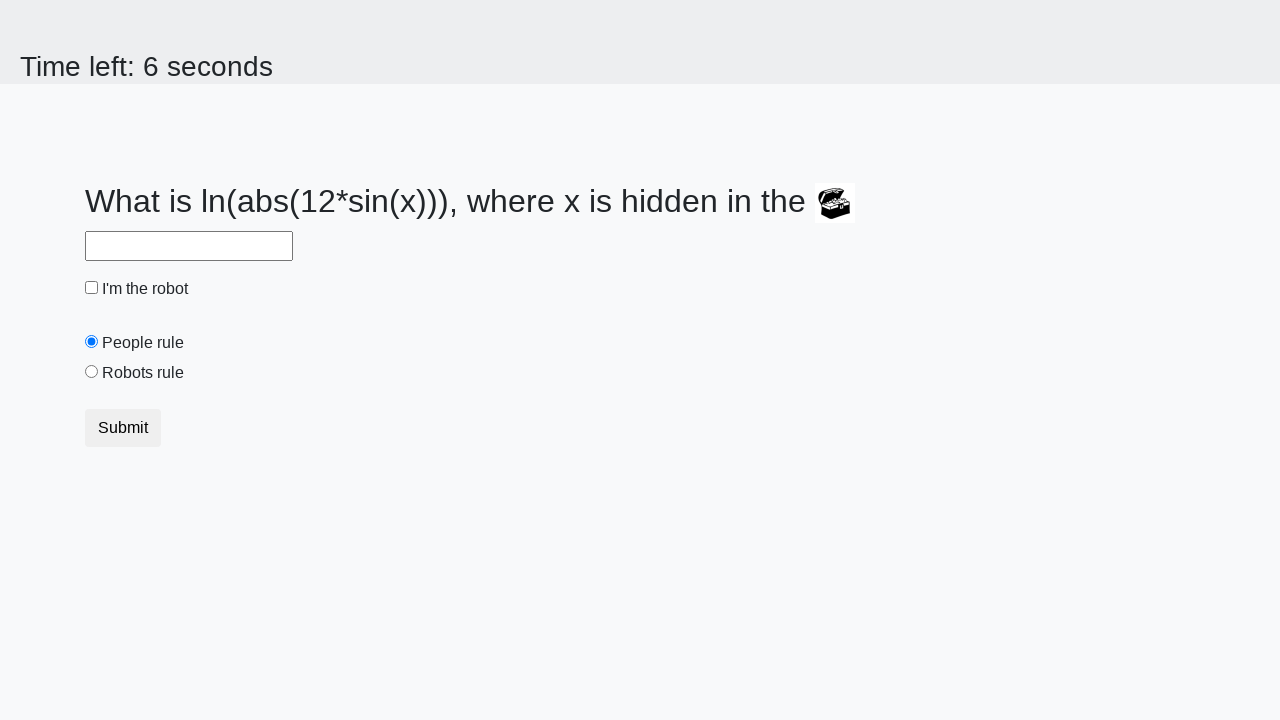

Filled answer field with calculated result: 1.2099548664843736 on #answer
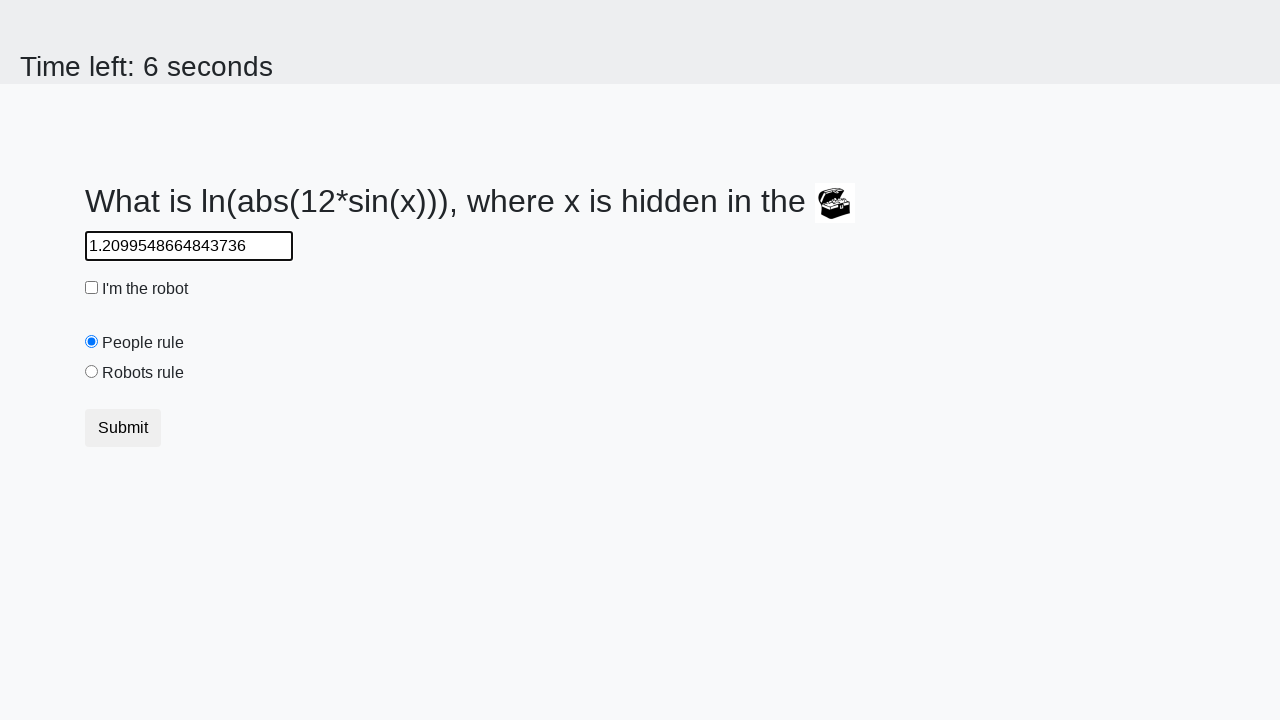

Clicked robot checkbox to enable it at (92, 288) on #robotCheckbox
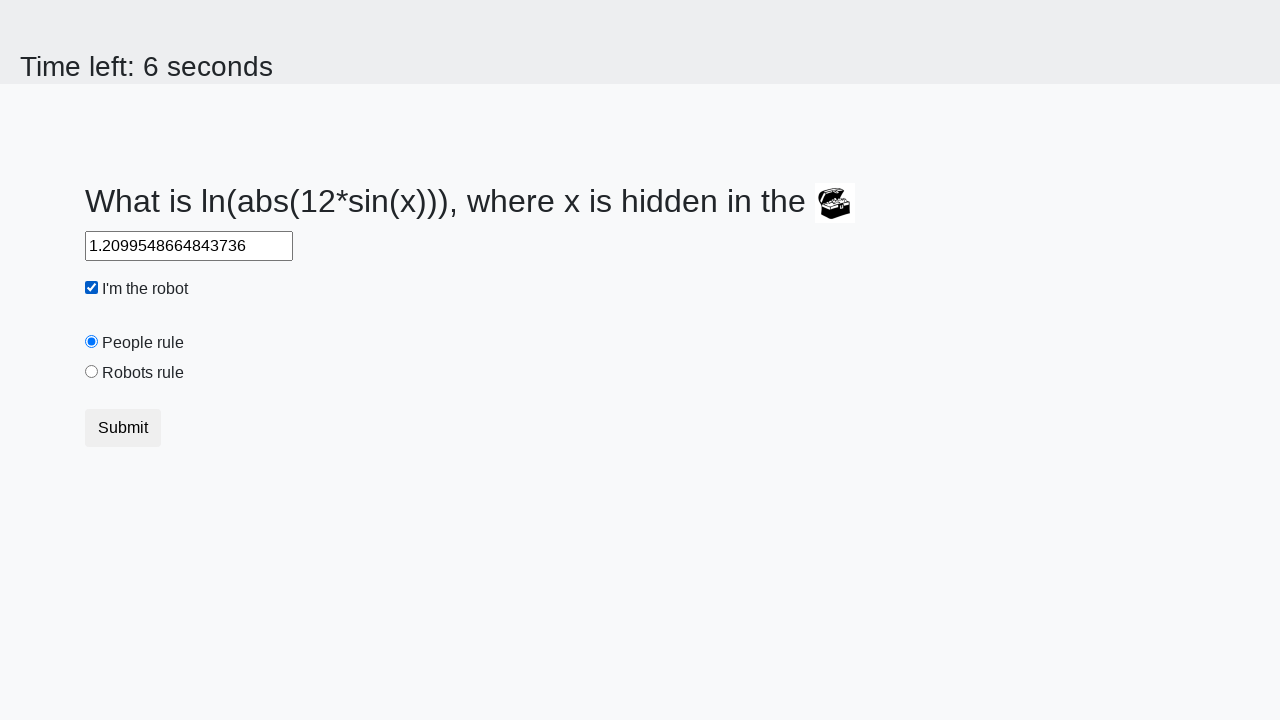

Selected 'robots rule' radio button at (92, 372) on #robotsRule
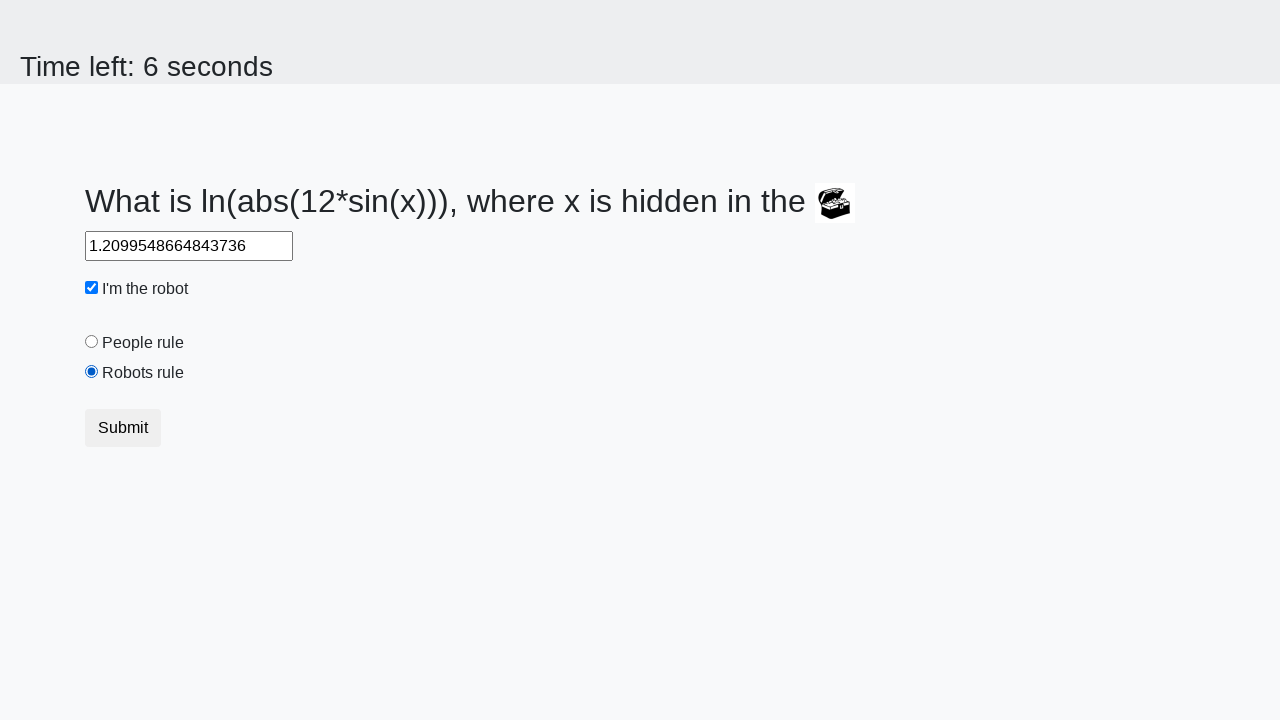

Clicked submit button to submit the form at (123, 428) on button
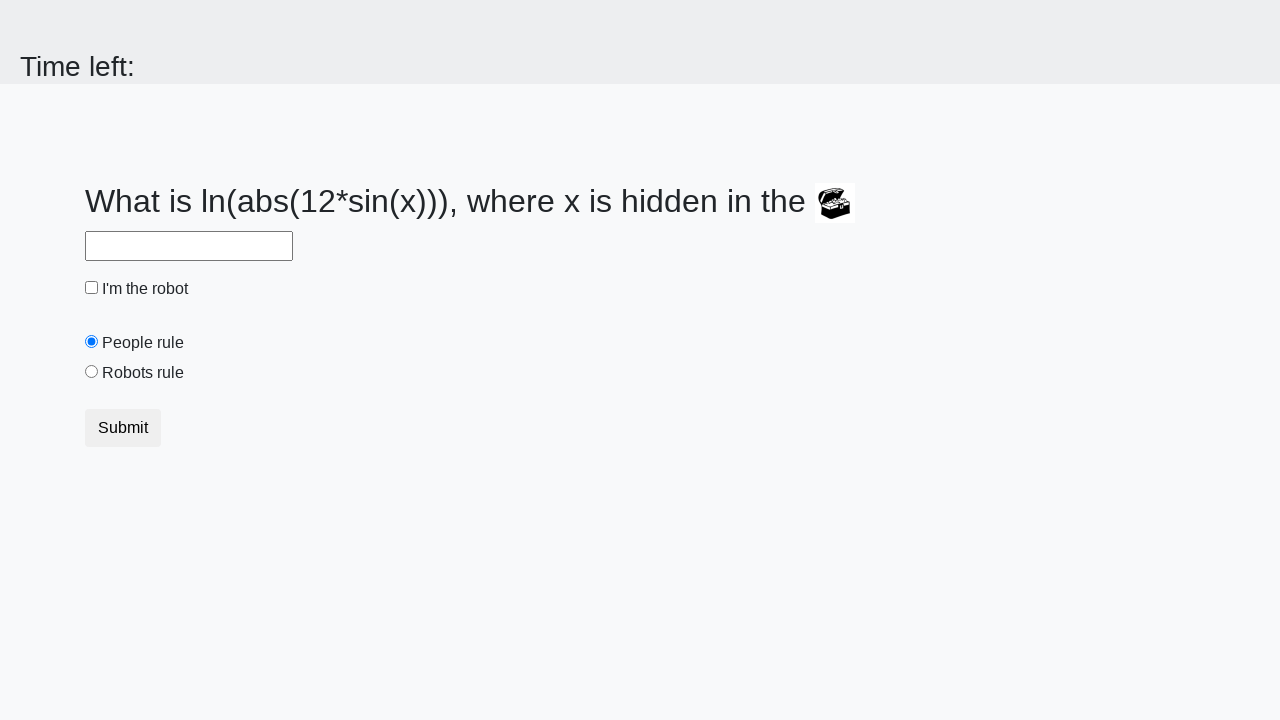

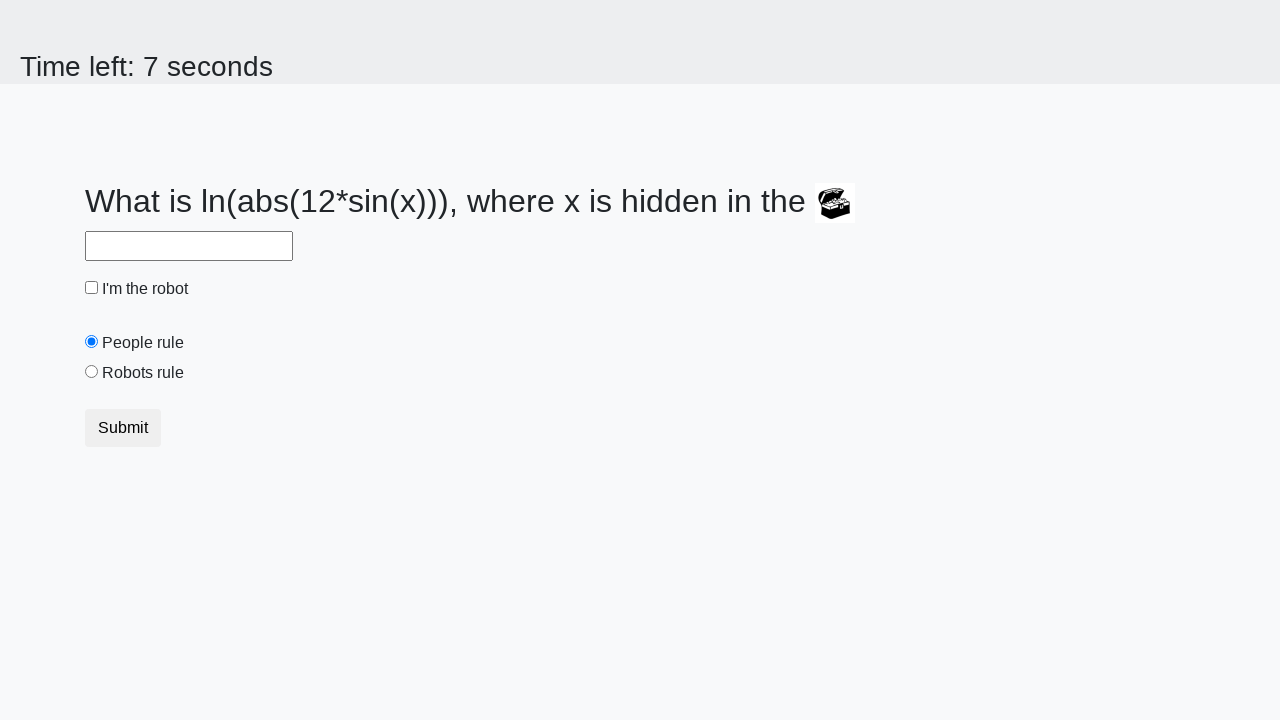